Tests registration form by entering a single lowercase character in the username field.

Starting URL: https://buggy.justtestit.org/register

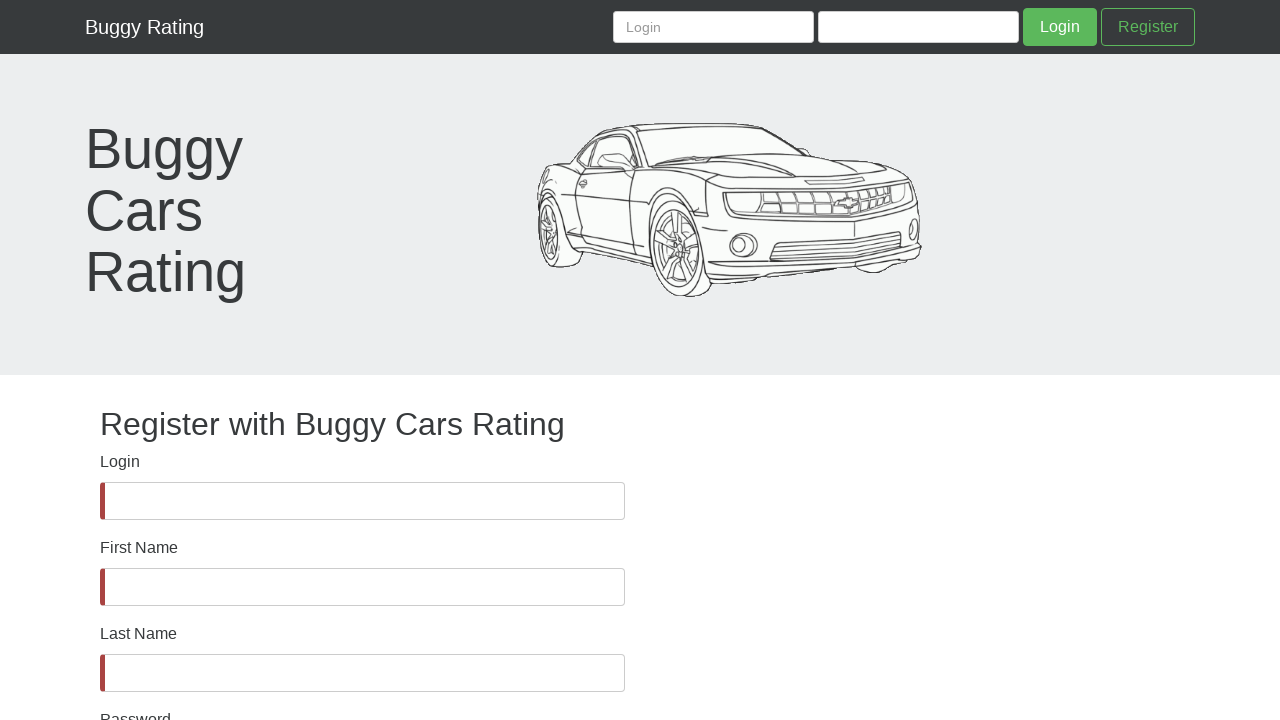

Verified username field is visible
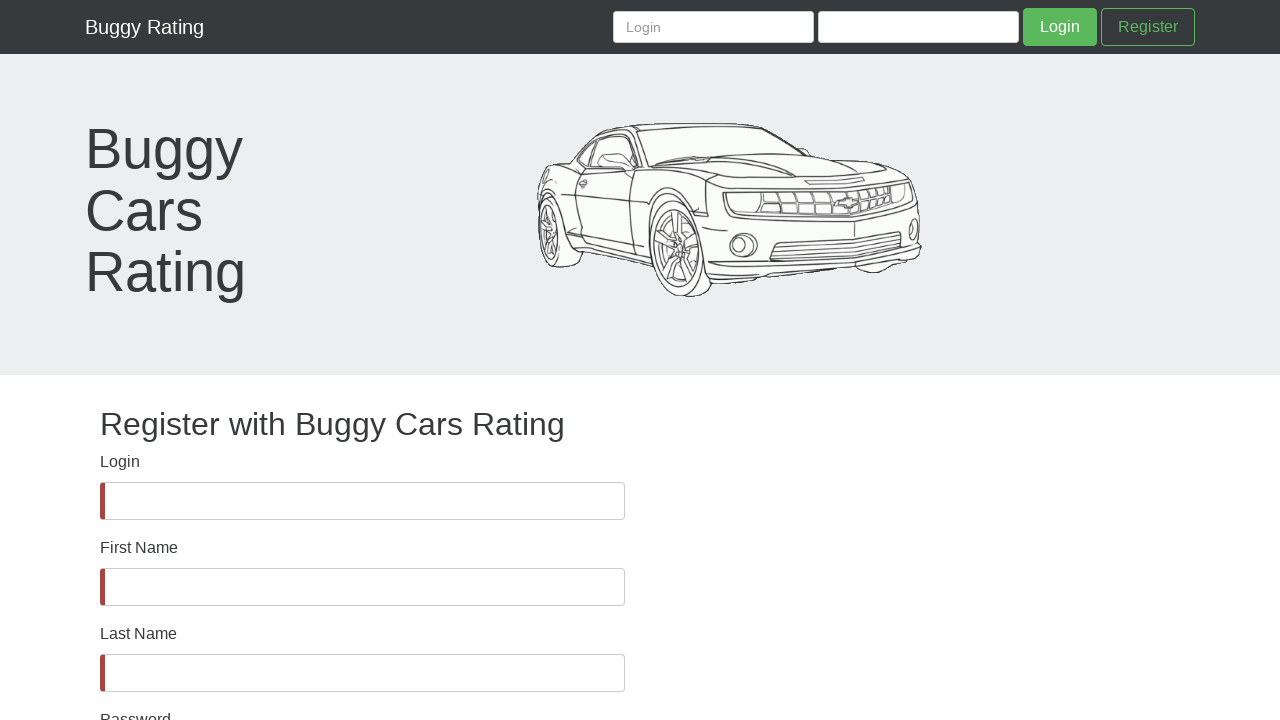

Filled username field with single lowercase character 'd' on #username
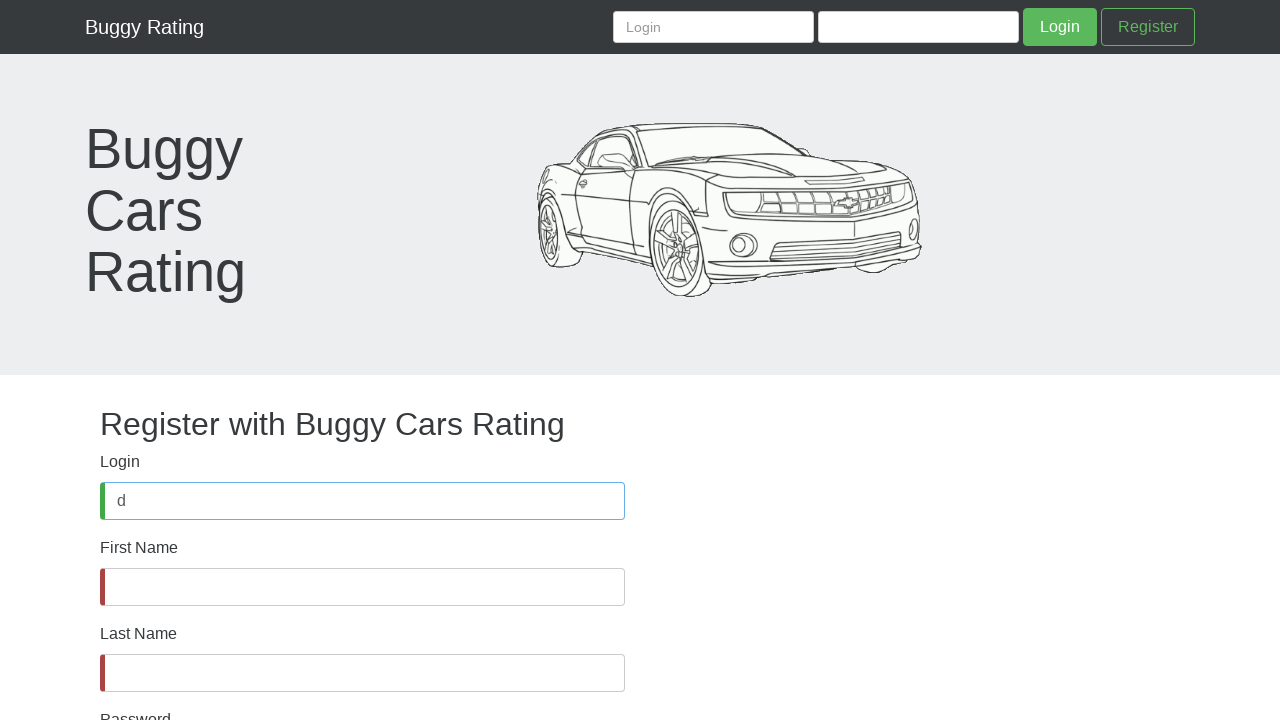

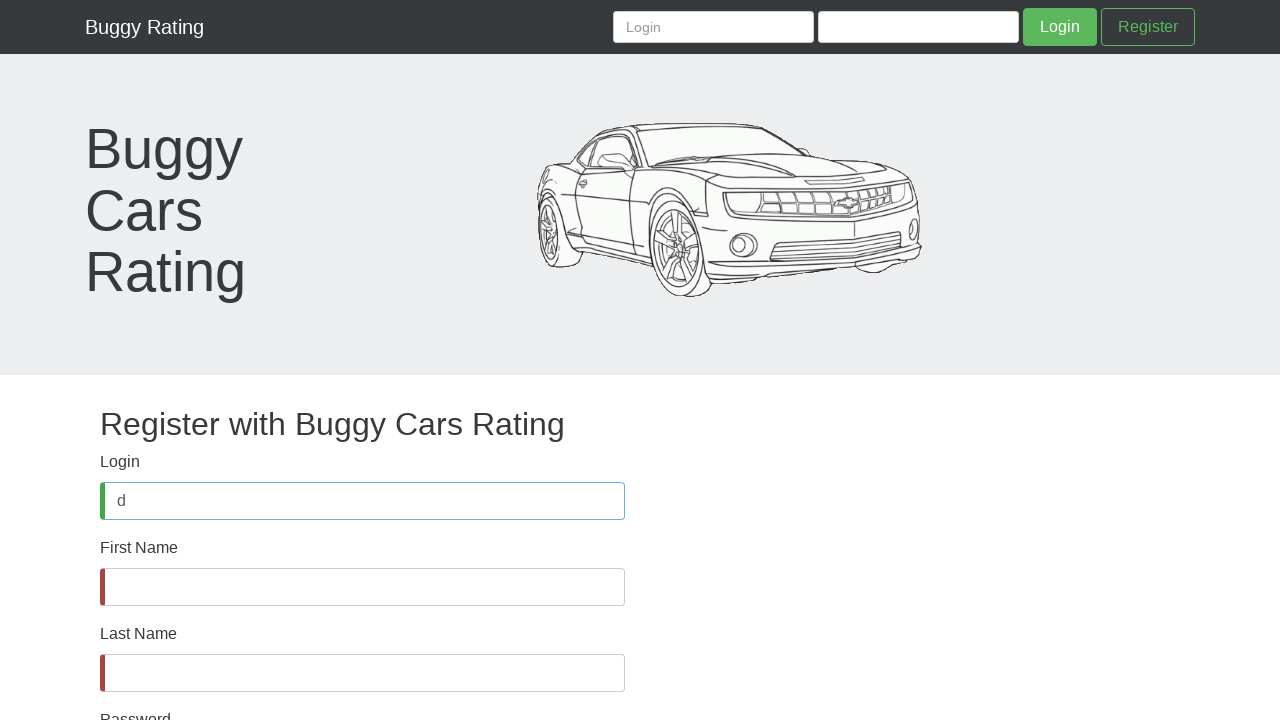